Navigates to the Duotech homepage and verifies the current URL matches the expected URL

Starting URL: https://www.duotech.io/

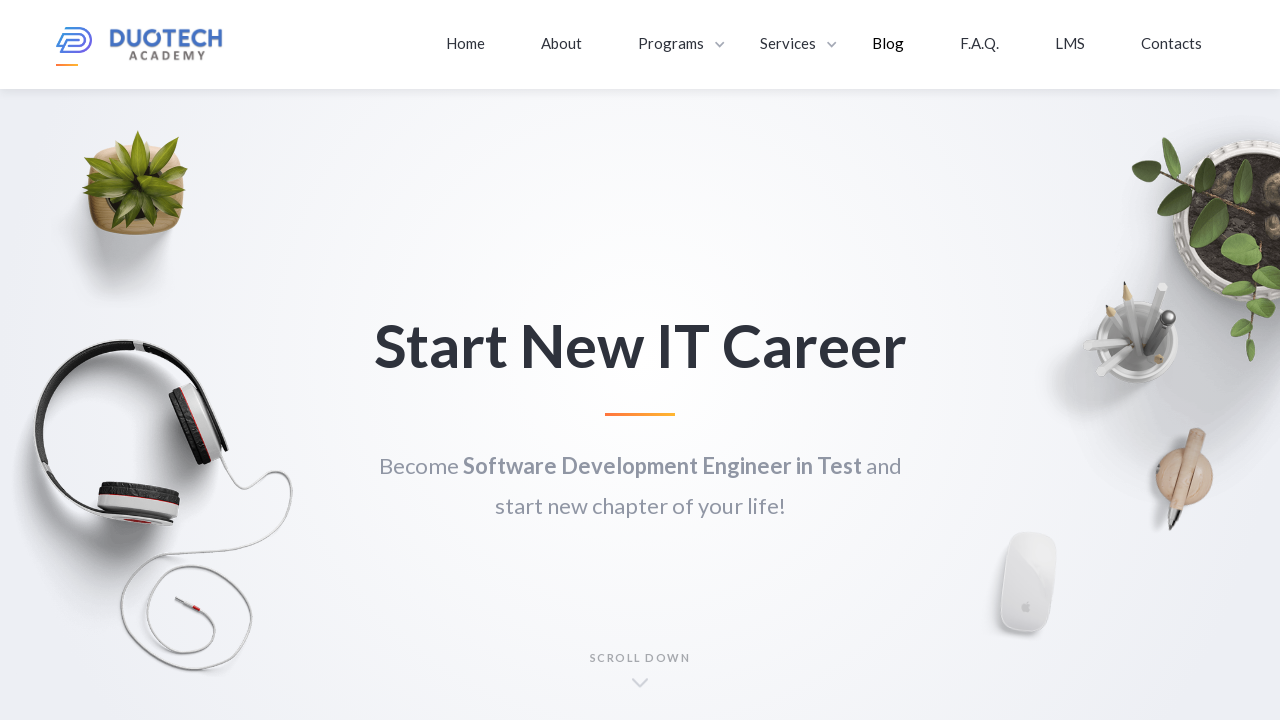

Navigated to Duotech homepage at https://www.duotech.io/
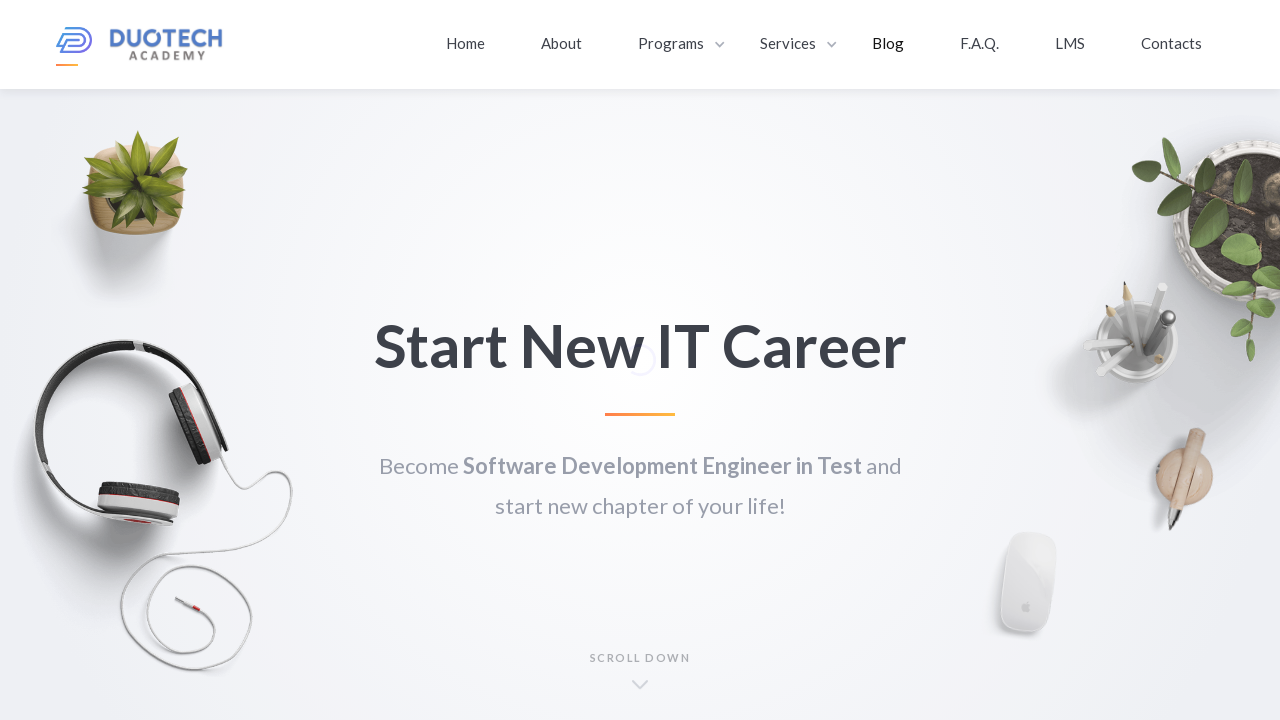

Retrieved current URL from page
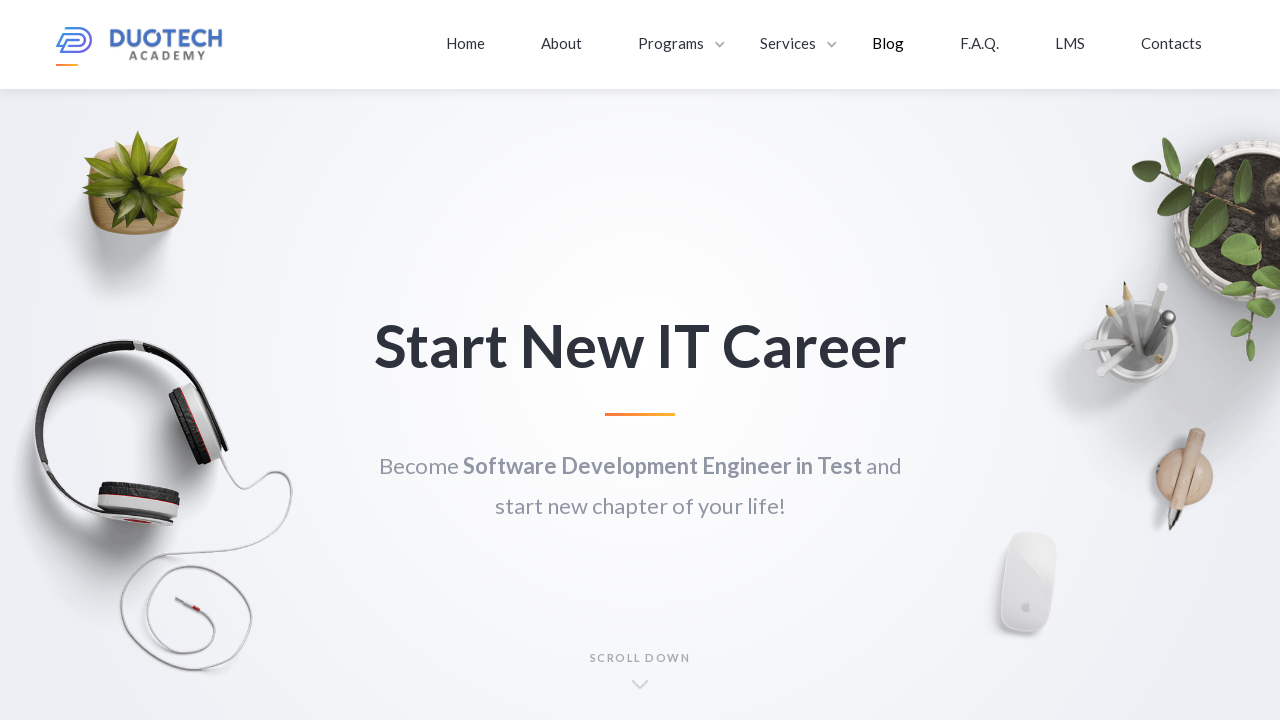

Verified current URL 'https://www.duotech.io/' matches expected URL 'https://www.duotech.io/'
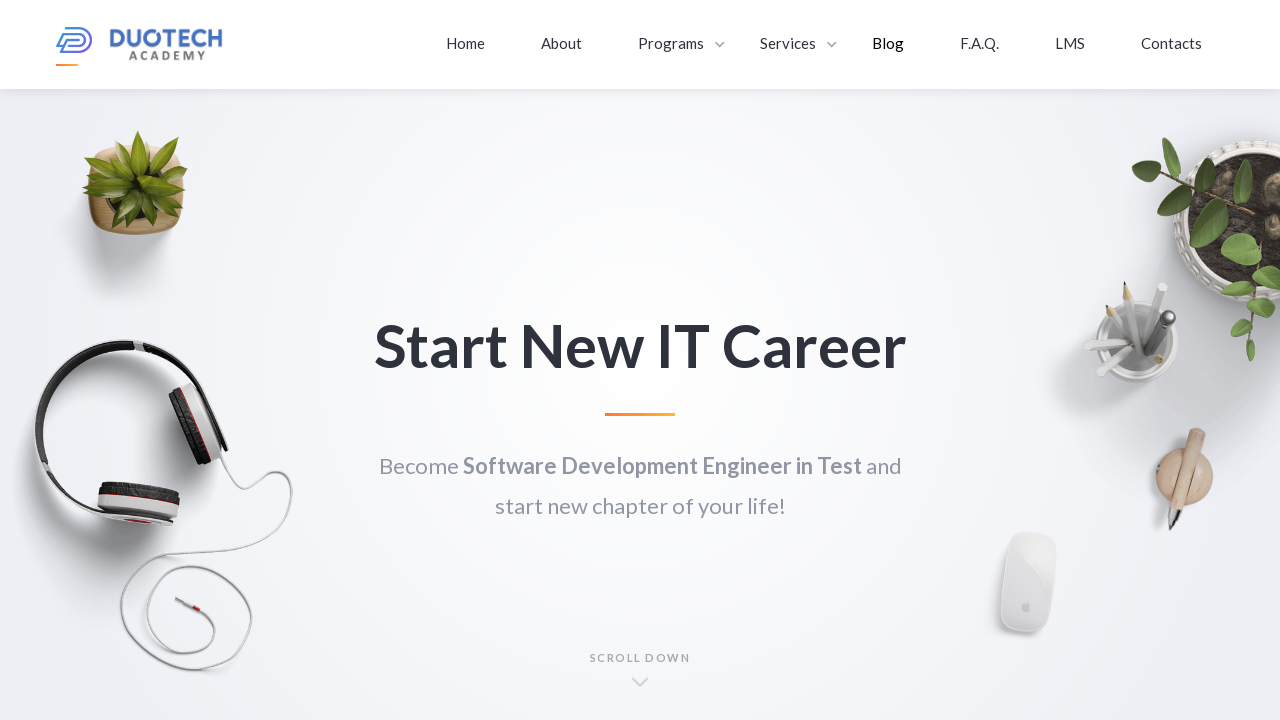

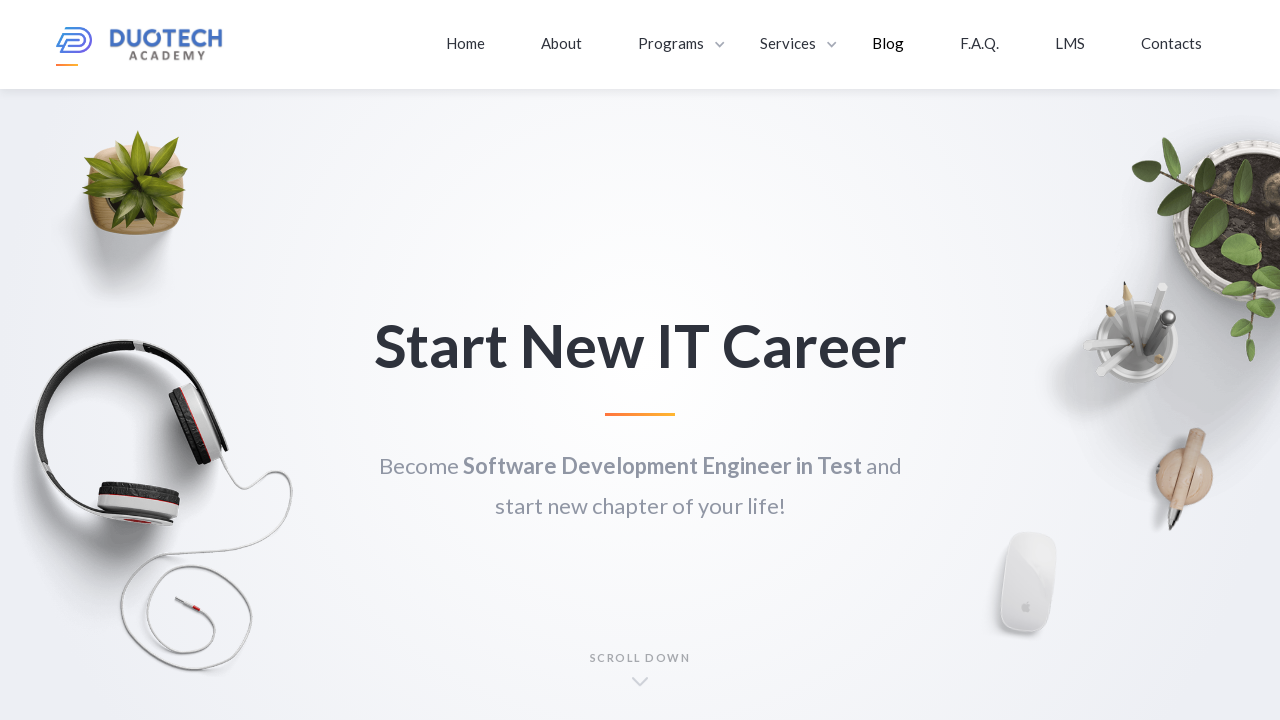